Tests a form submission by entering a message in an input field, clicking an update button, and verifying the message appears in a label element.

Starting URL: http://r4d4.info/form-button-label

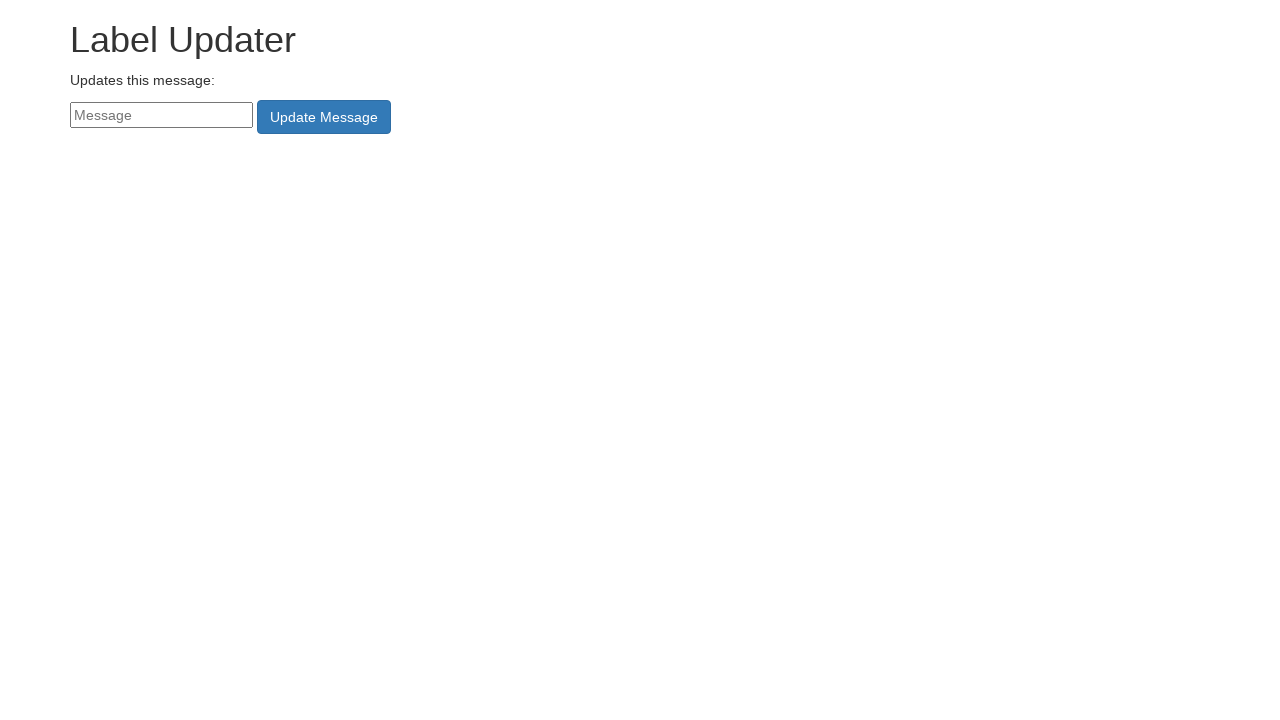

Filled message input field with 'Hello' on input#messageNew
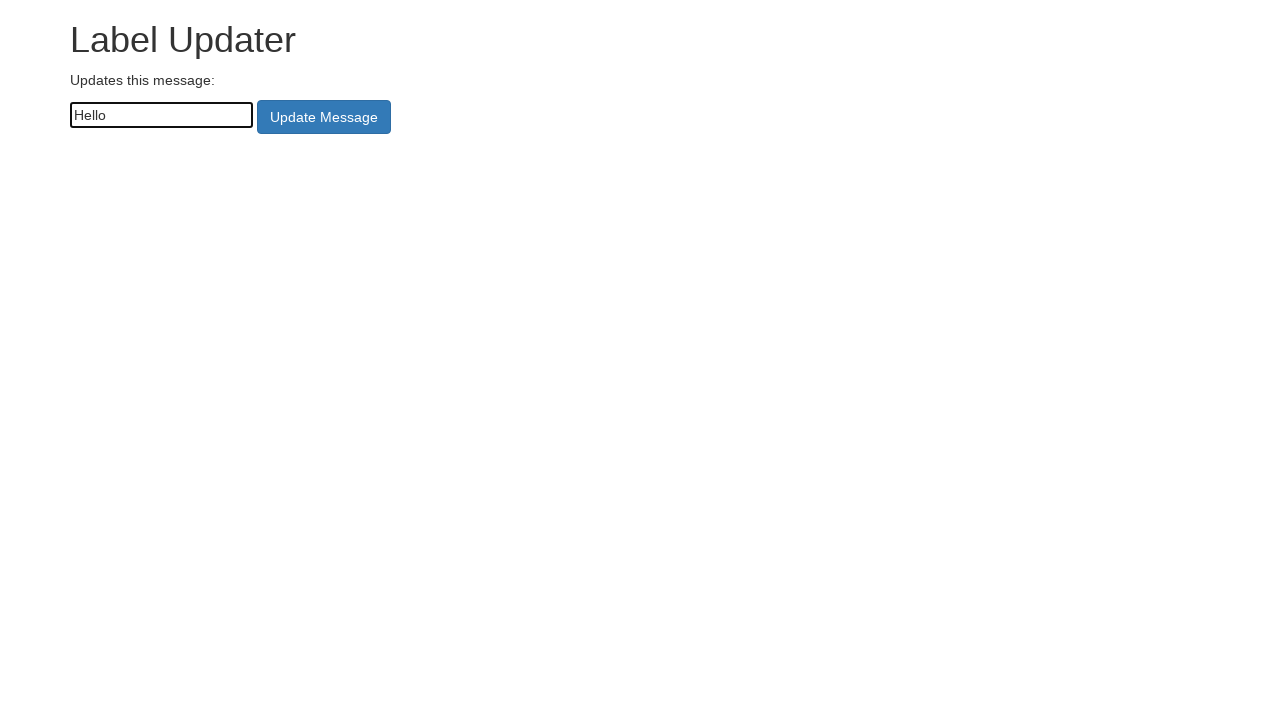

Clicked update button at (324, 117) on button#changer
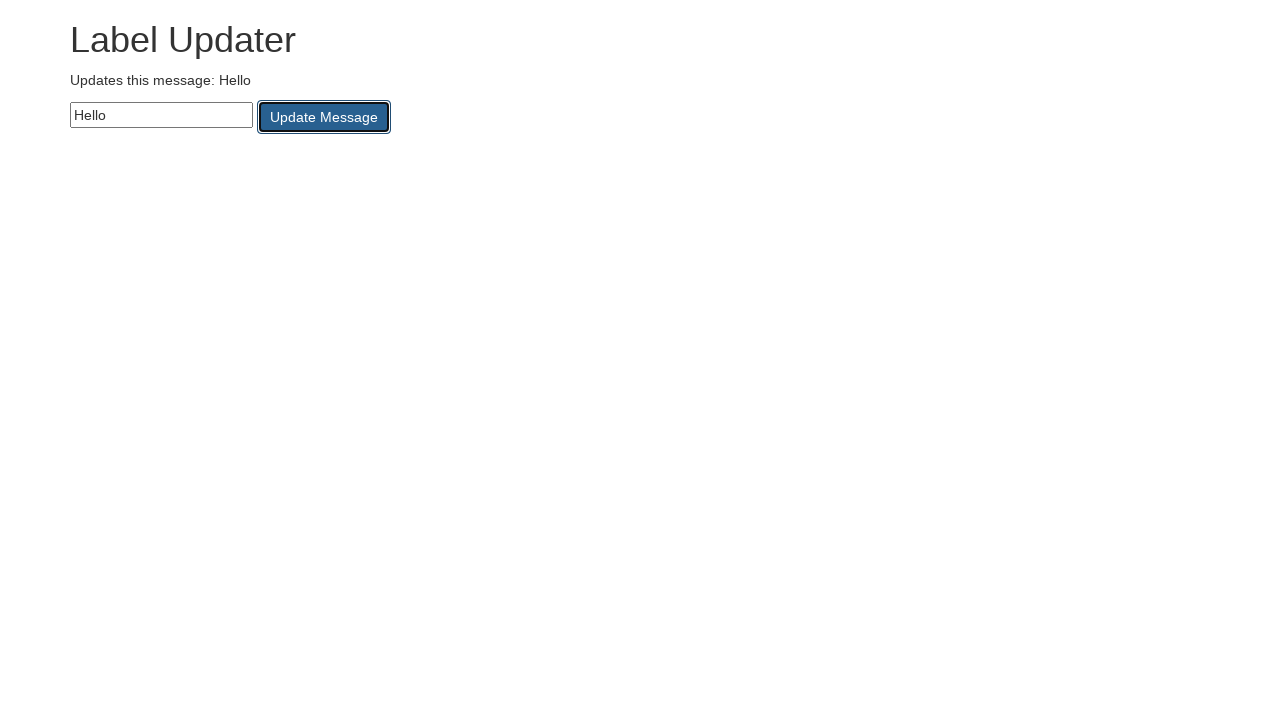

Label element loaded
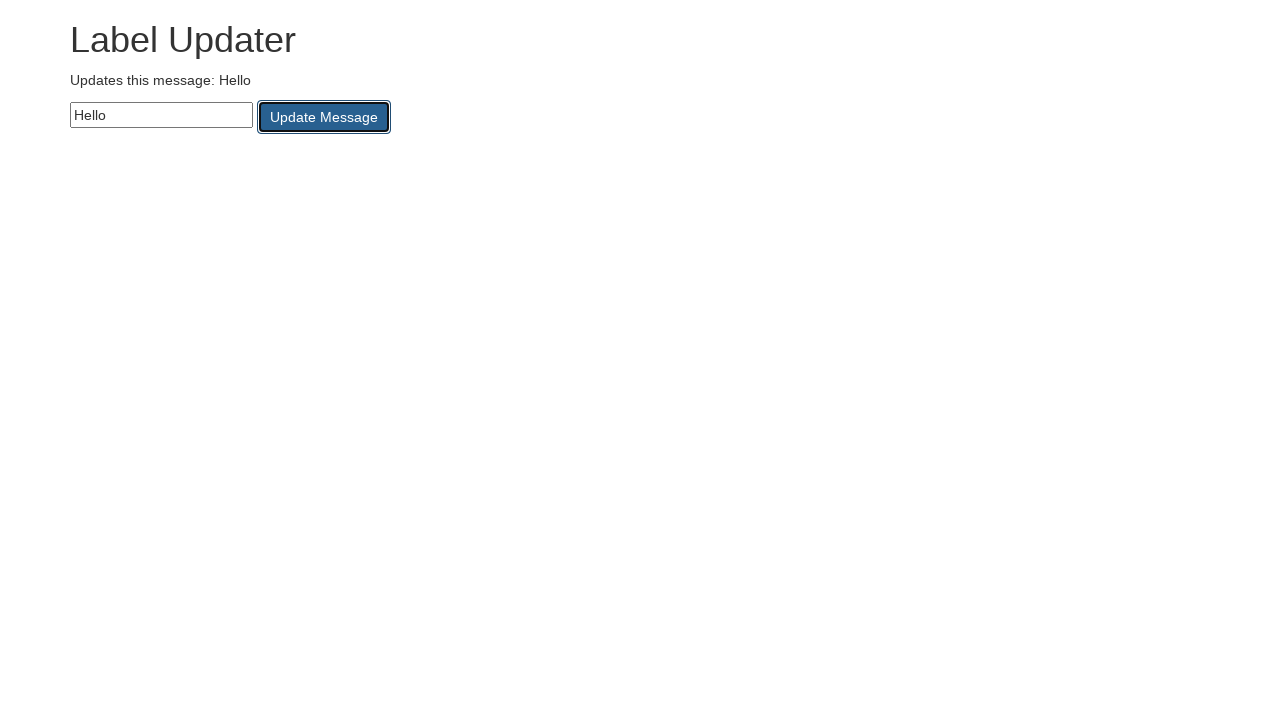

Verified message 'Hello' appears in label element
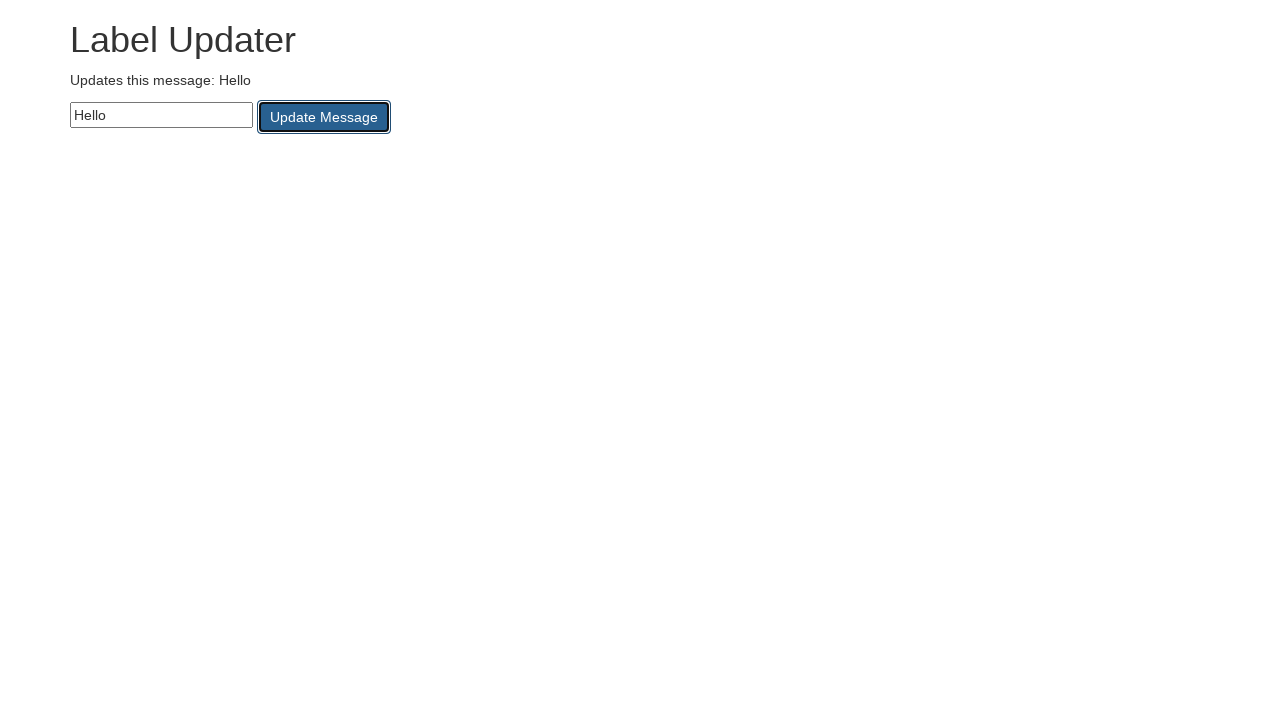

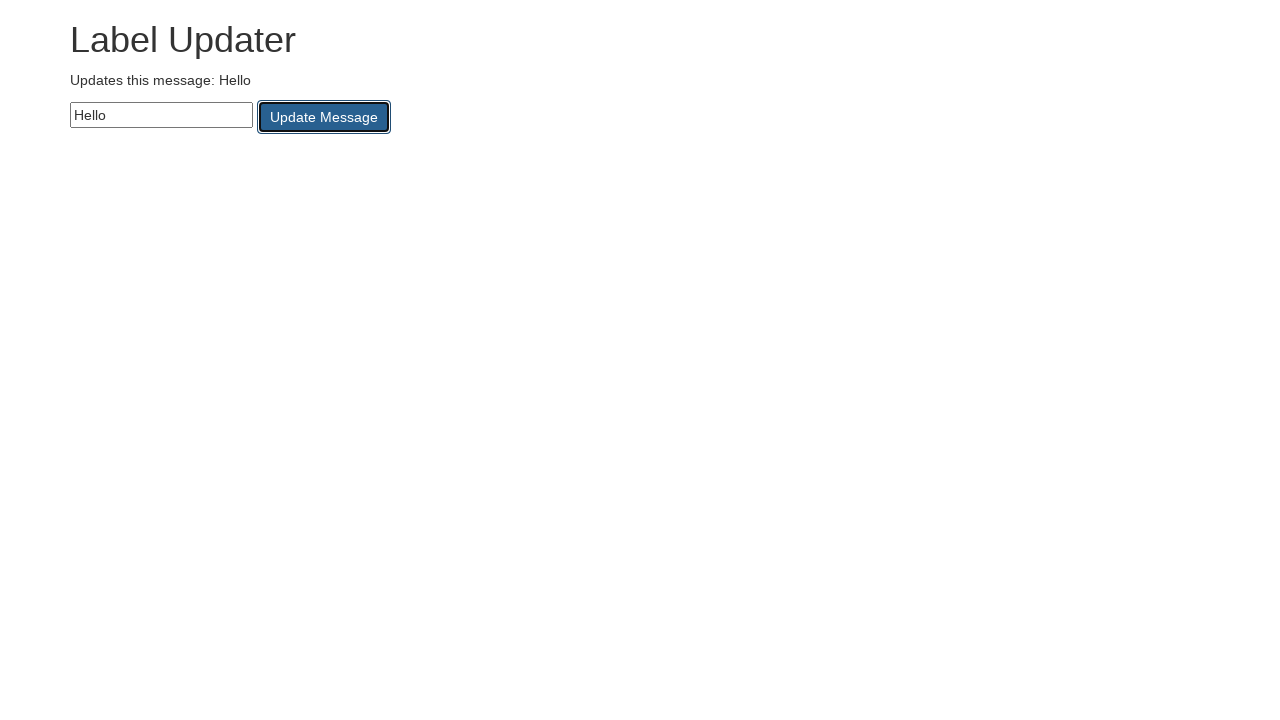